Tests date and time picker by selecting specific date and time values.

Starting URL: https://demoqa.com/date-picker

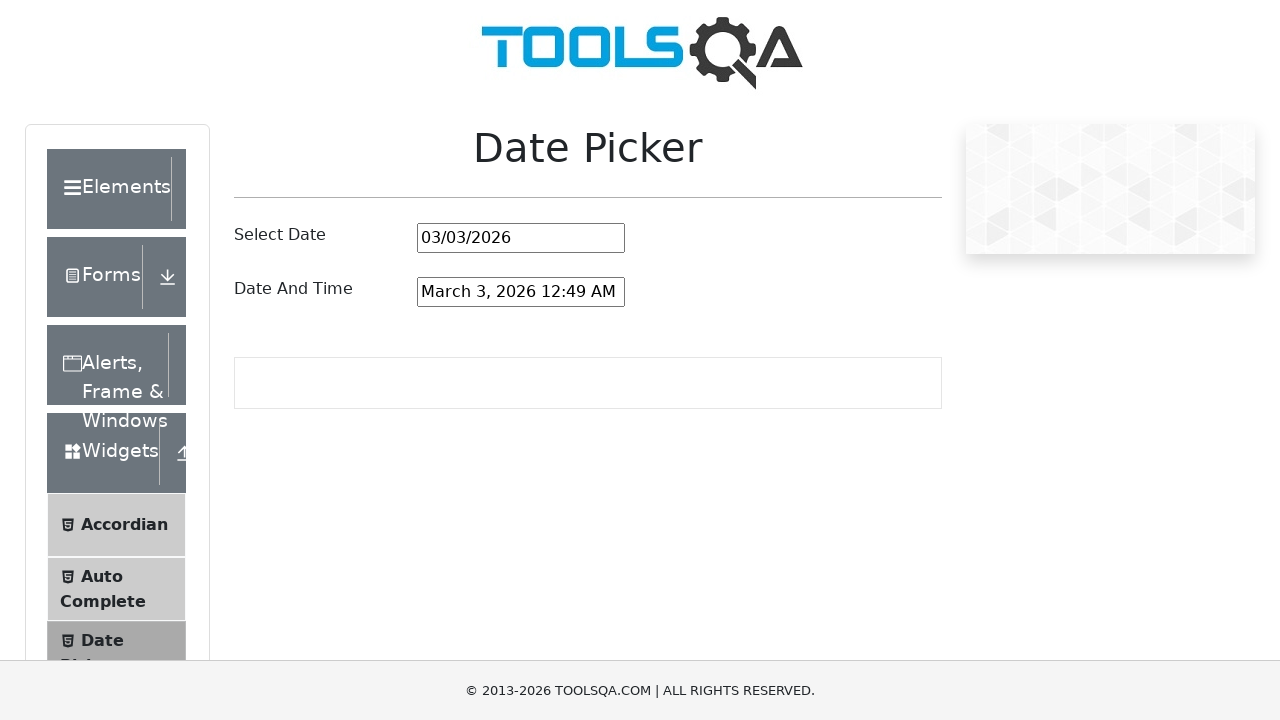

Clicked on date and time picker input field at (521, 292) on #dateAndTimePickerInput
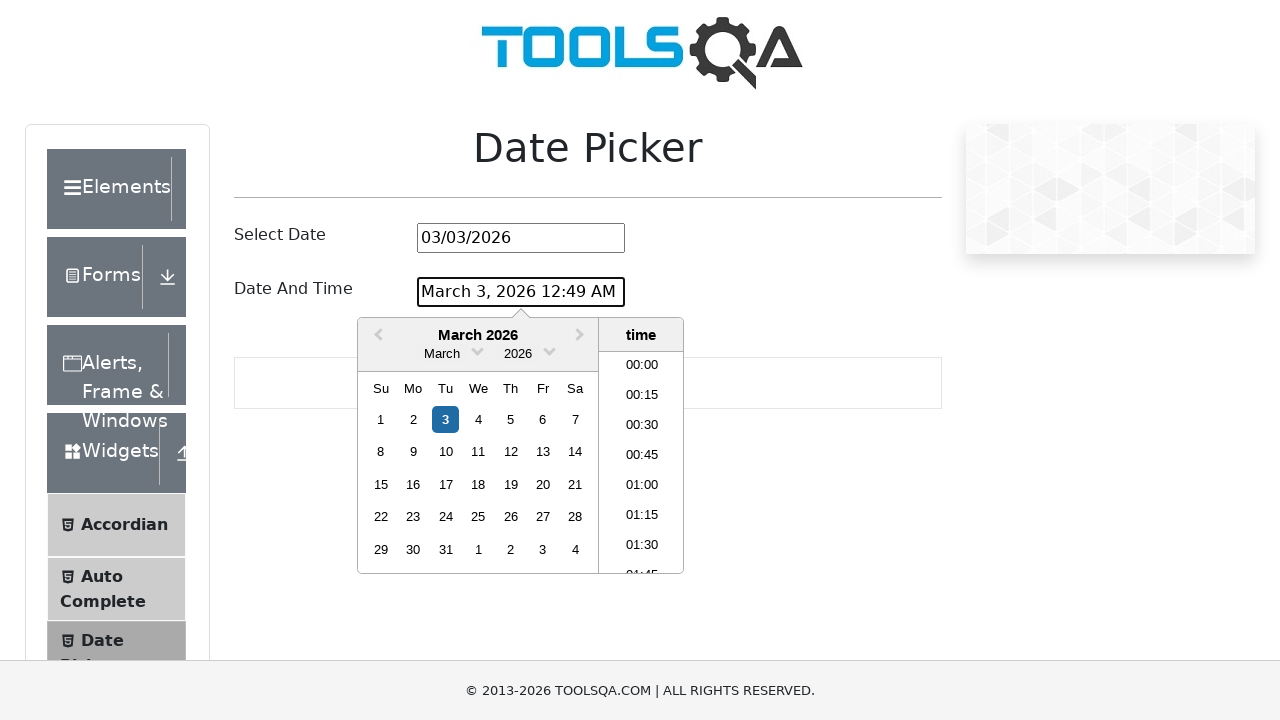

Clicked month dropdown arrow at (478, 350) on .react-datepicker__month-read-view--down-arrow
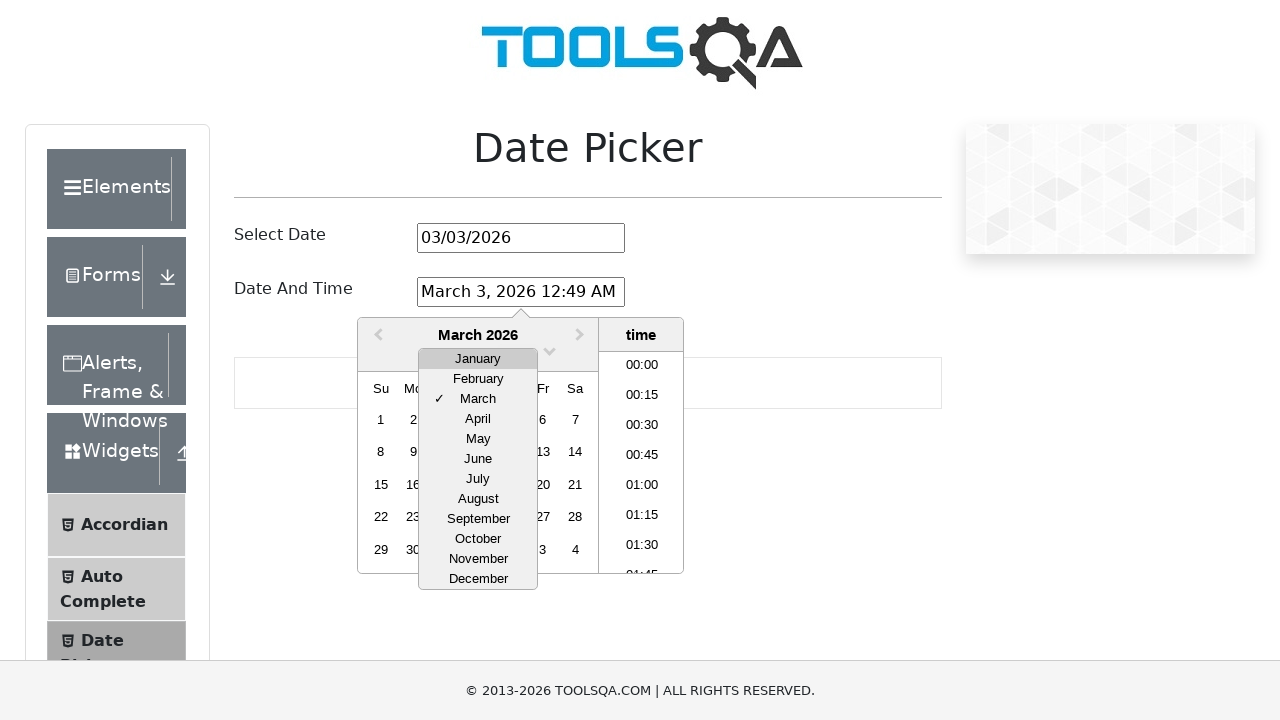

Selected March from month dropdown at (478, 399) on xpath=//div[contains(@class,'react-datepicker__month-option') and text()='March'
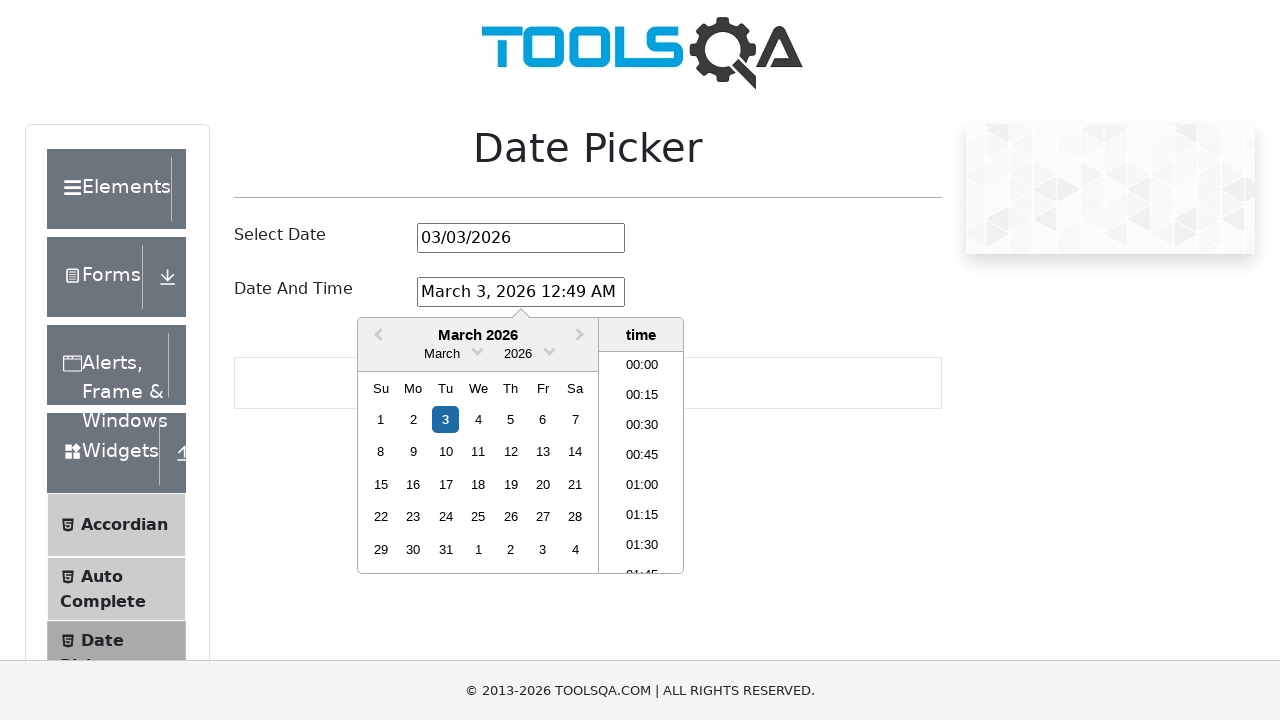

Clicked year dropdown arrow at (550, 350) on .react-datepicker__year-read-view--down-arrow
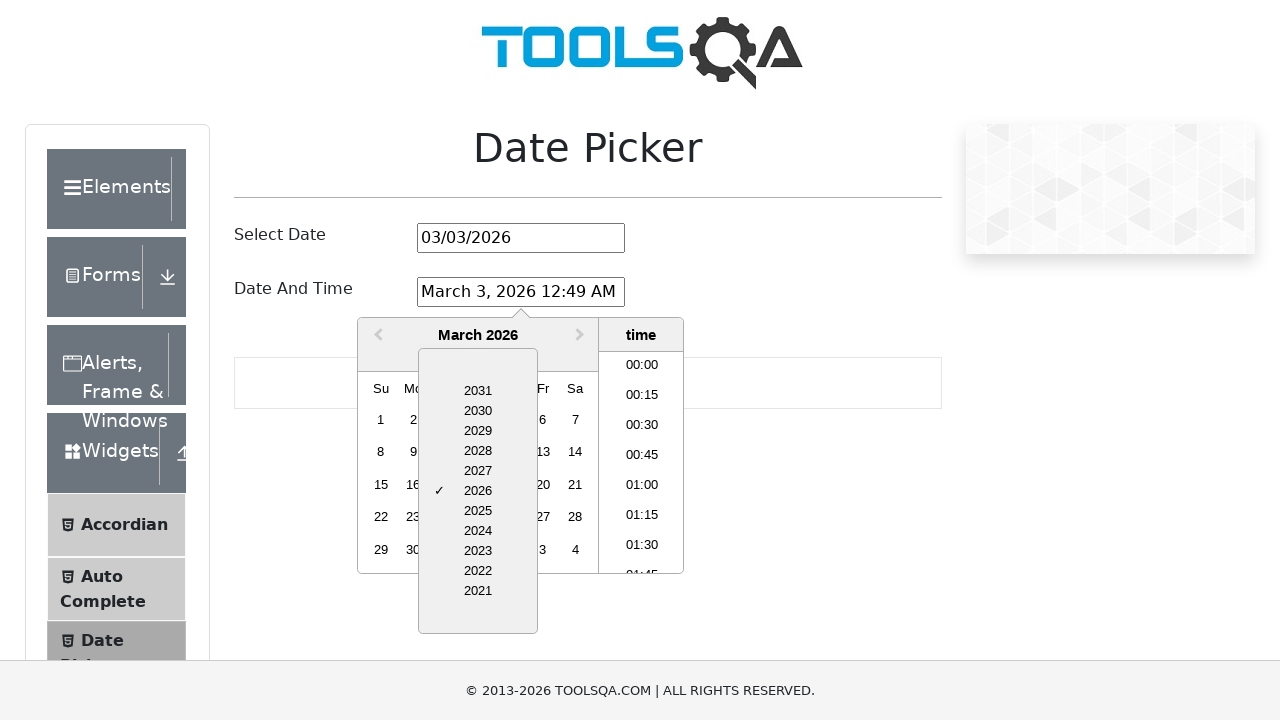

Selected 2028 from year dropdown at (478, 451) on xpath=//div[contains(@class,'react-datepicker__year-option') and text()='2028']
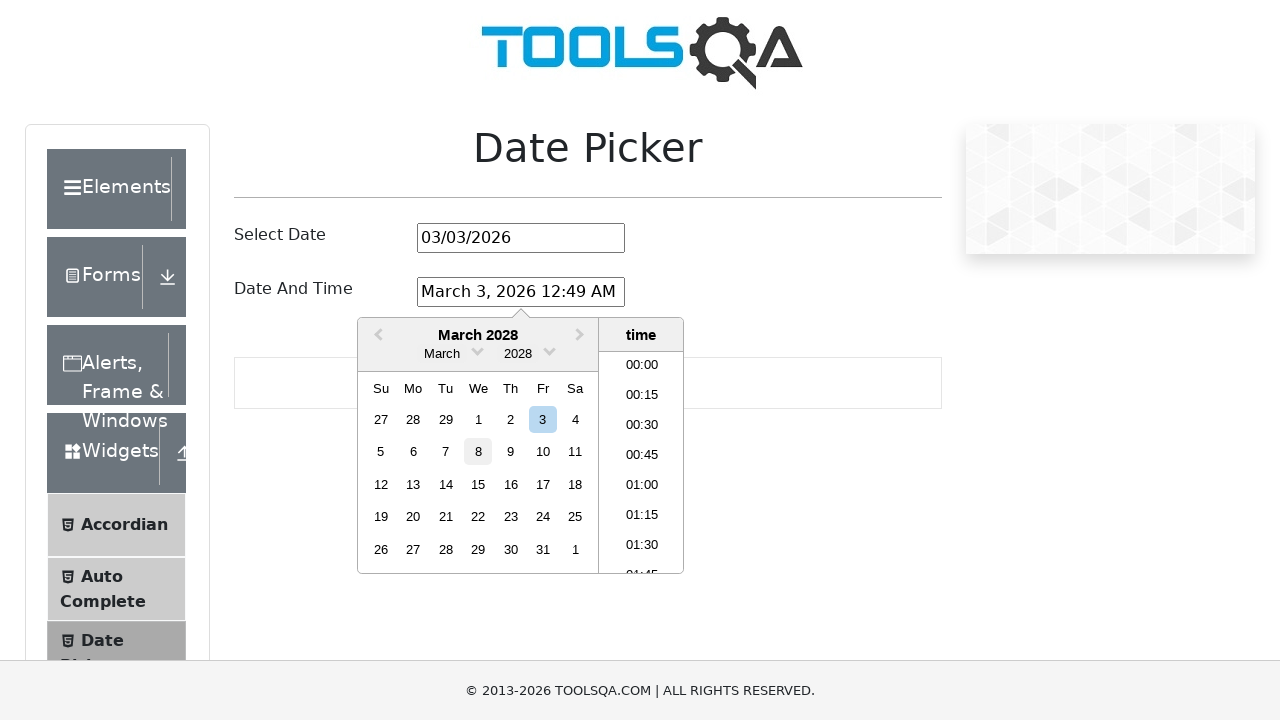

Selected day 15 (Wednesday, March 15th, 2028) at (478, 484) on xpath=//div[contains(@aria-label,'Choose Wednesday, March 15th, 2028')]
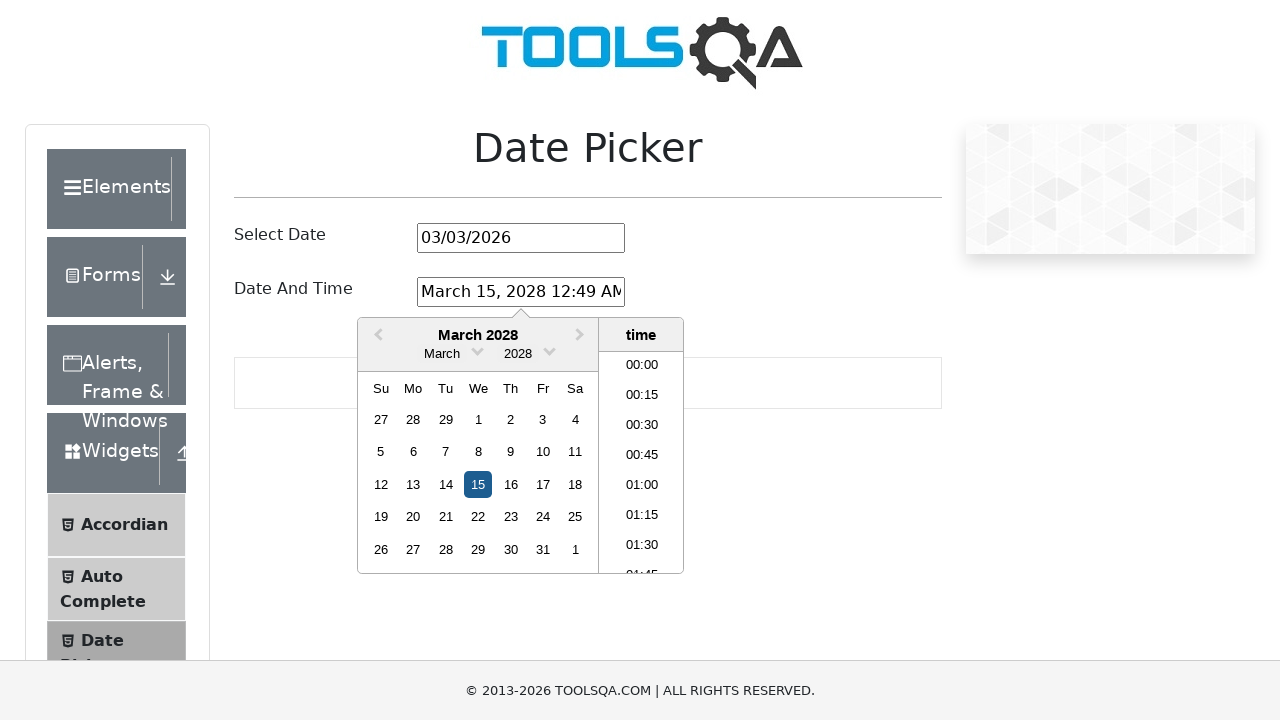

Selected time 21:00 at (642, 462) on xpath=//li[normalize-space()='21:00']
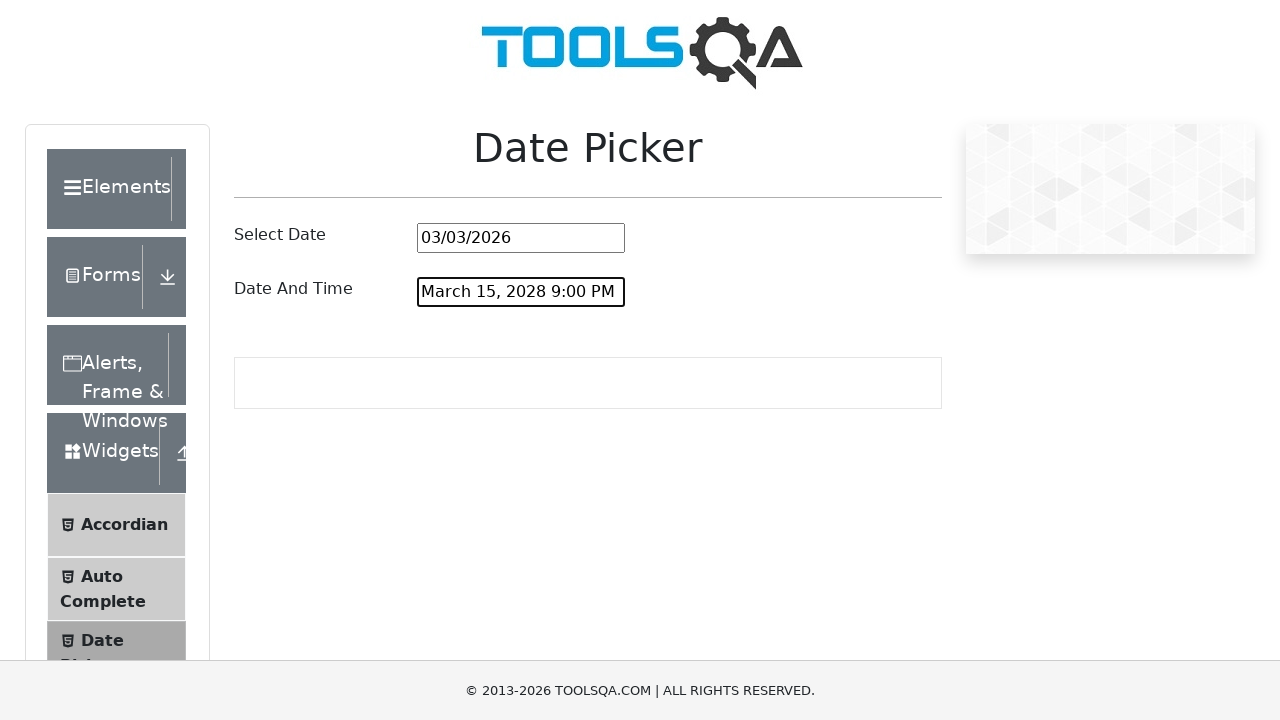

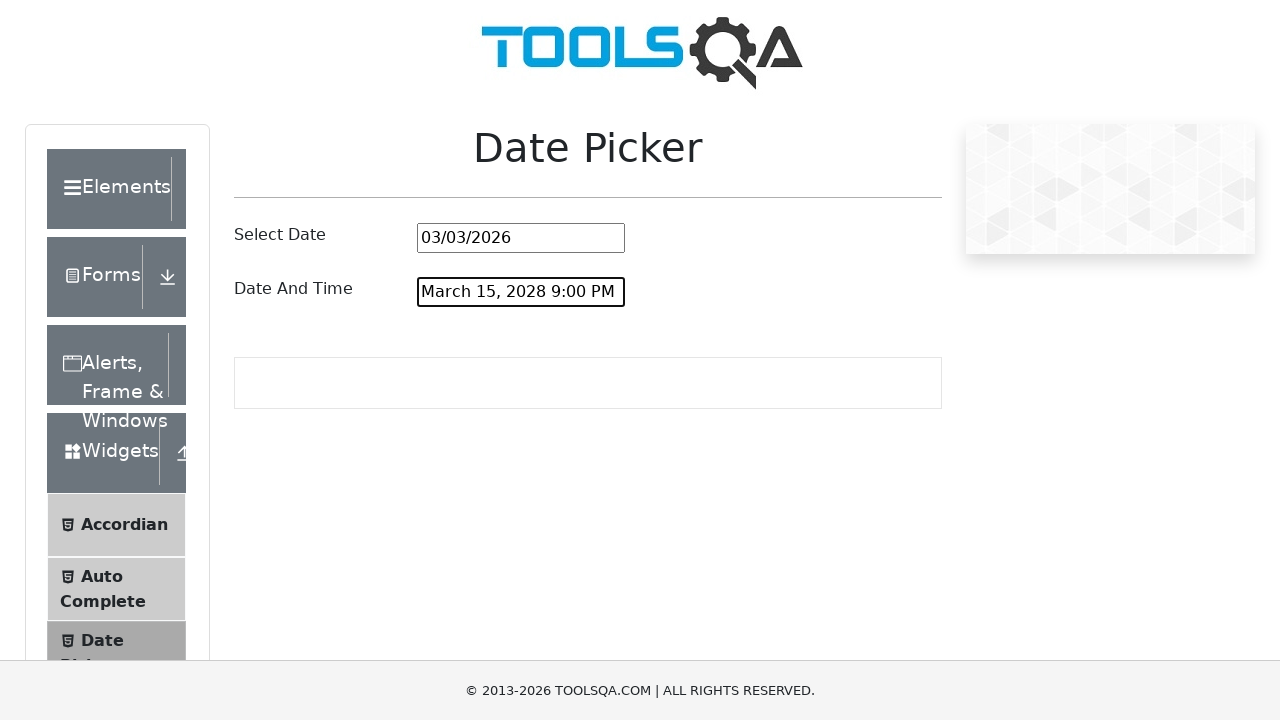